Tests multiple selection dropdown functionality by selecting all available language options from a multi-select dropdown menu

Starting URL: https://practice.cydeo.com/dropdown

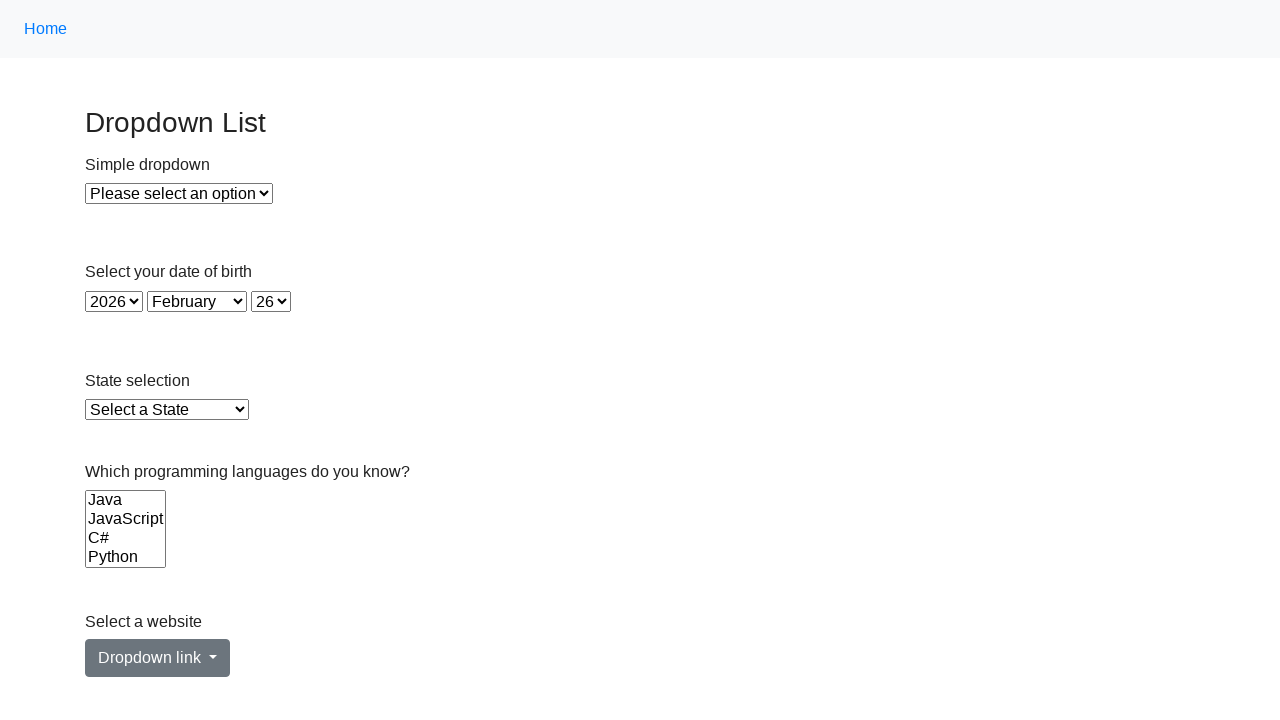

Located the multi-select dropdown for languages
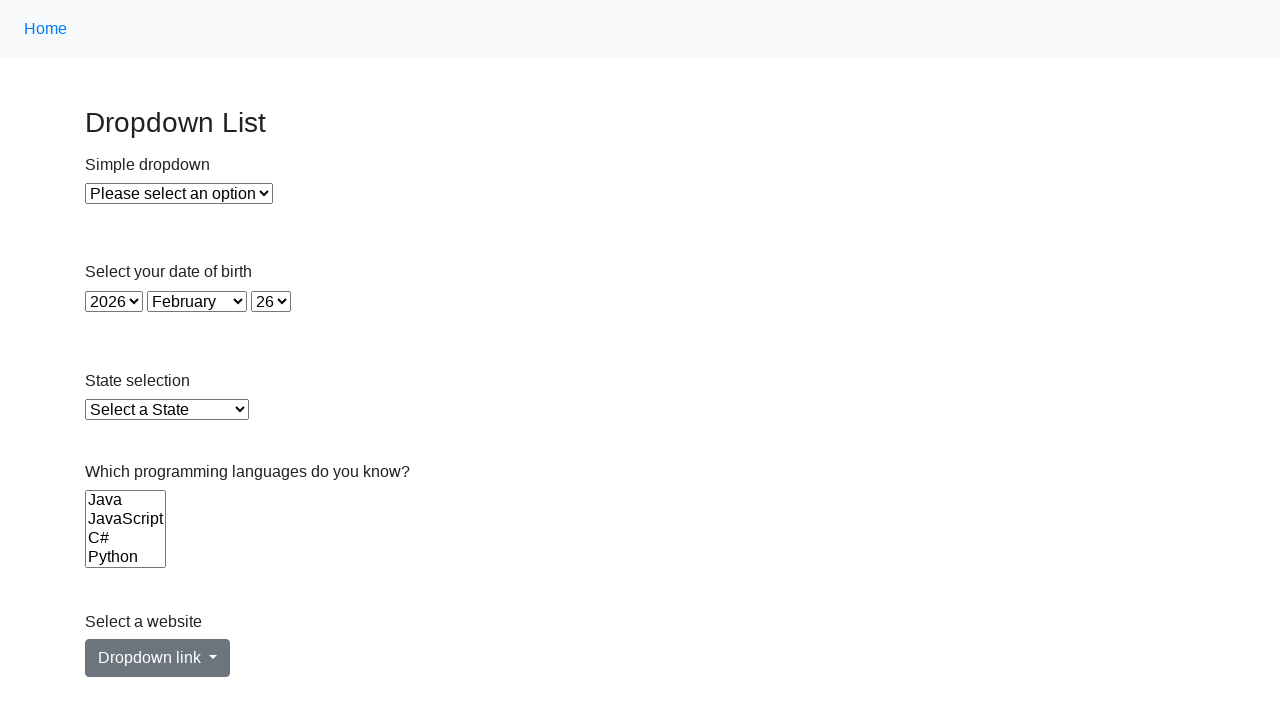

Selected 'java' from the languages dropdown on select[name='Languages']
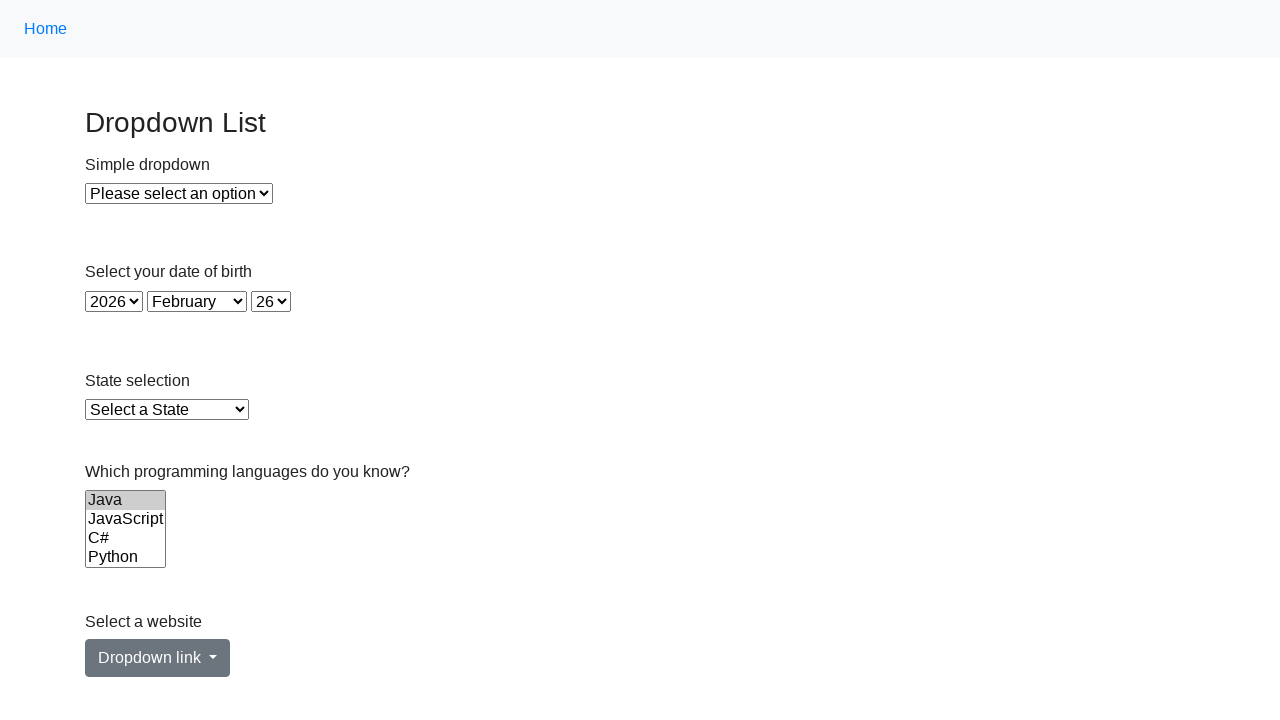

Selected 'js' from the languages dropdown on select[name='Languages']
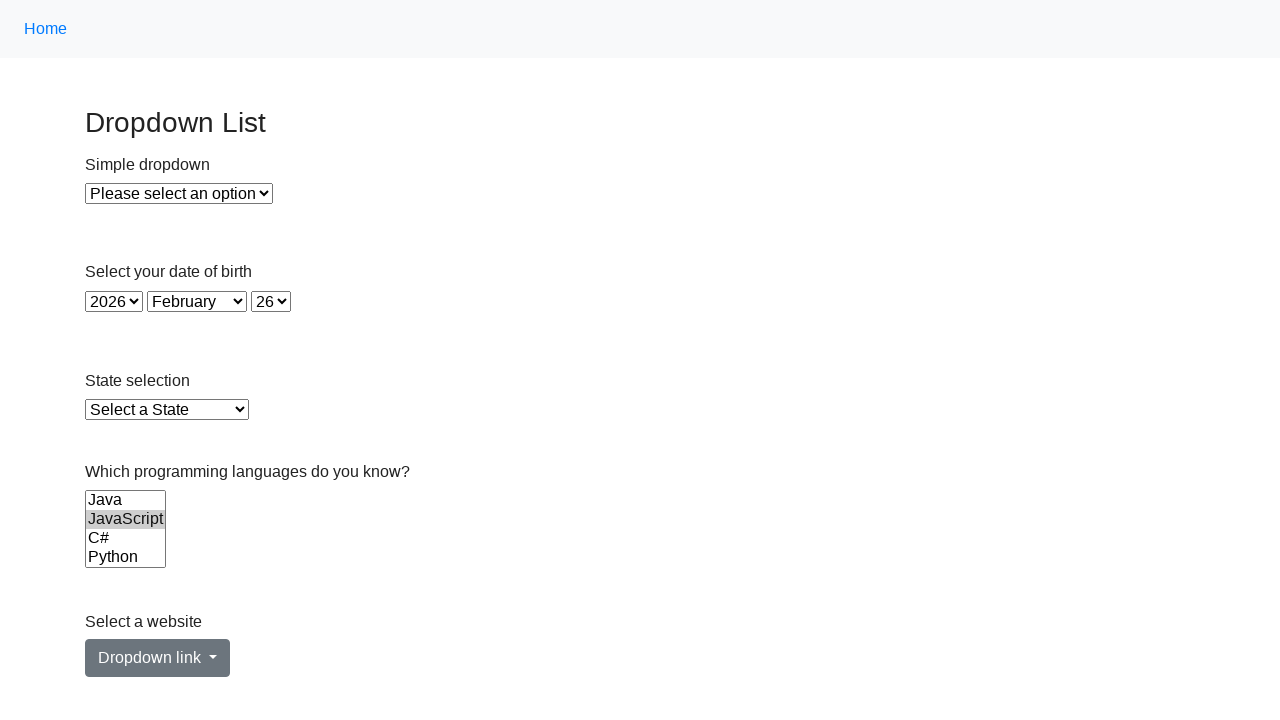

Selected 'c#' from the languages dropdown on select[name='Languages']
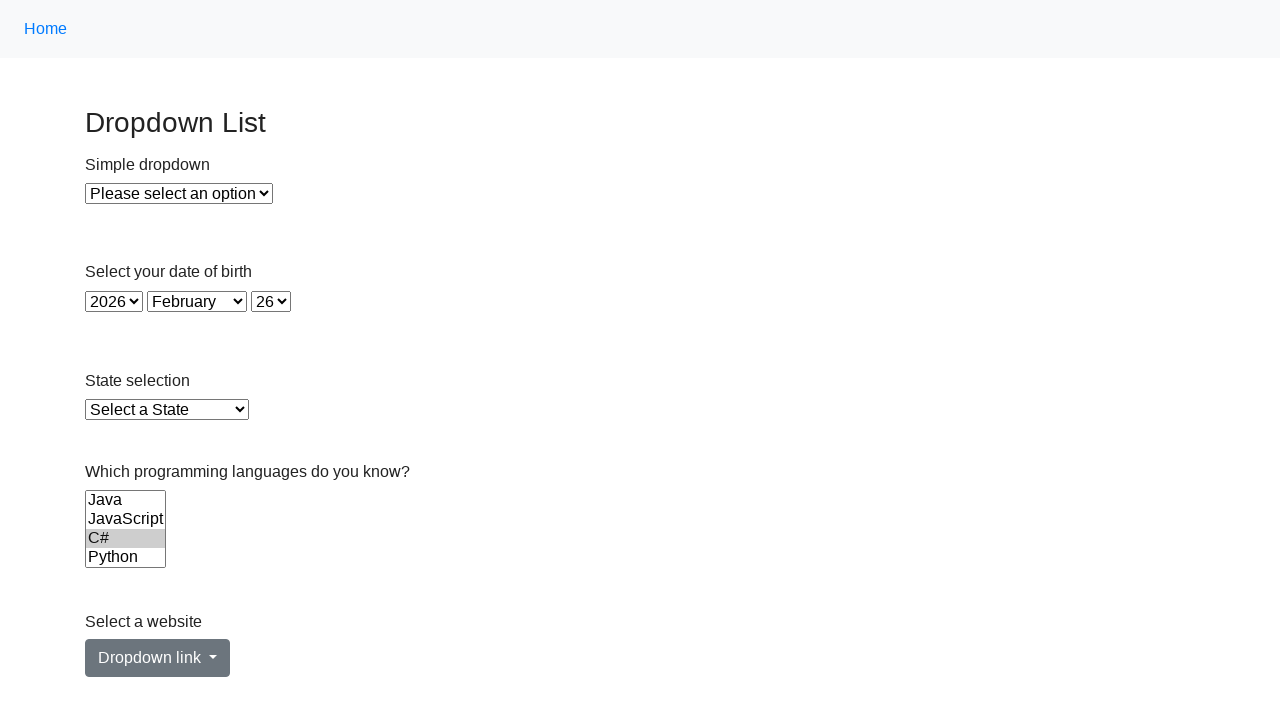

Selected 'python' from the languages dropdown on select[name='Languages']
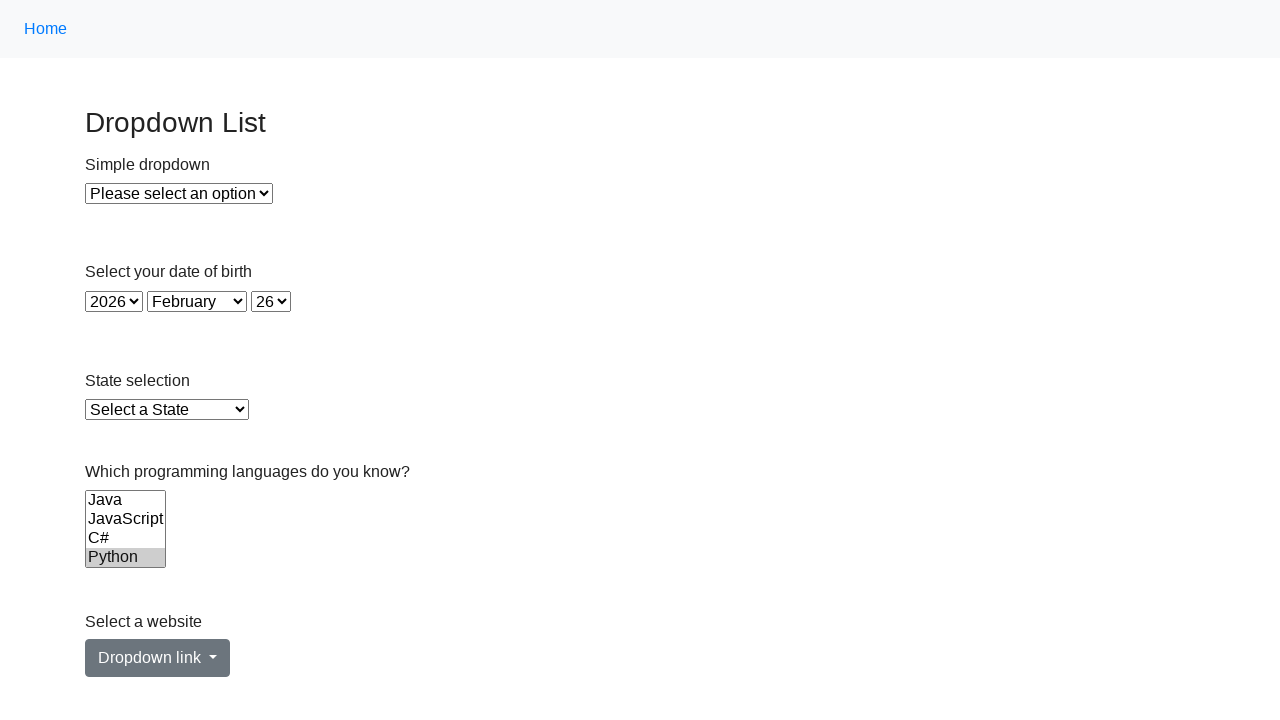

Selected 'ruby' from the languages dropdown on select[name='Languages']
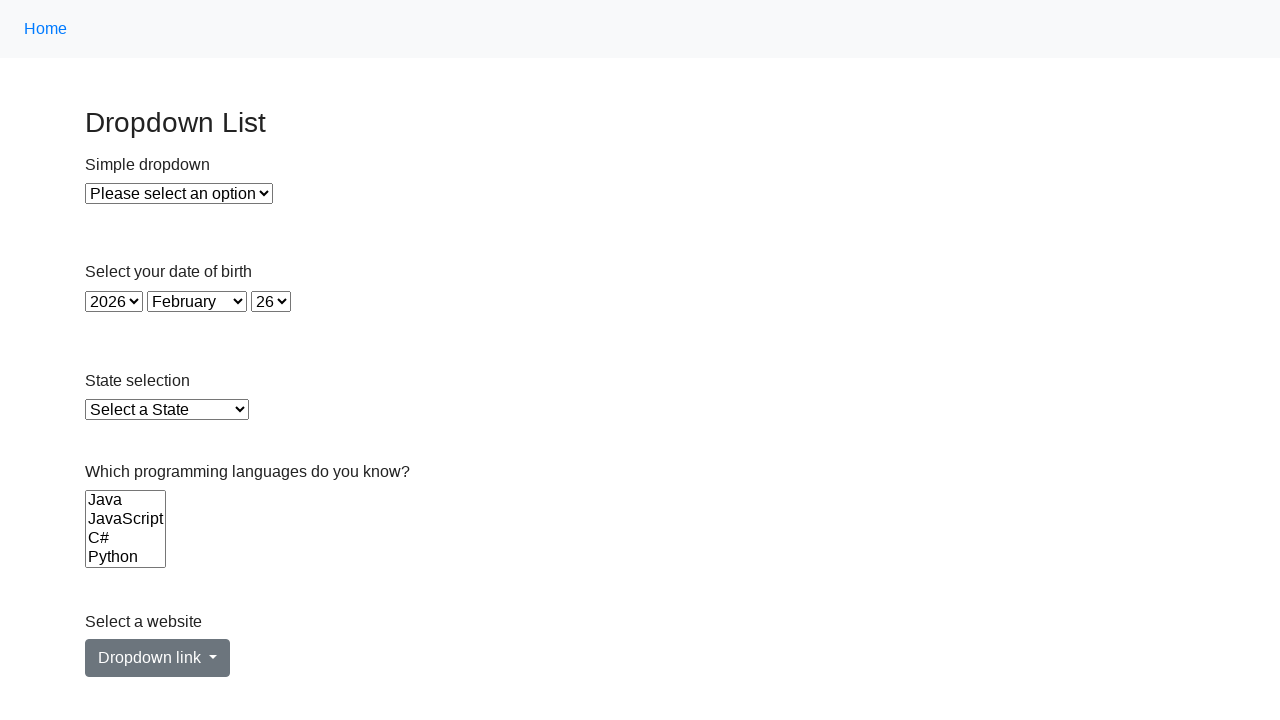

Selected 'c' from the languages dropdown on select[name='Languages']
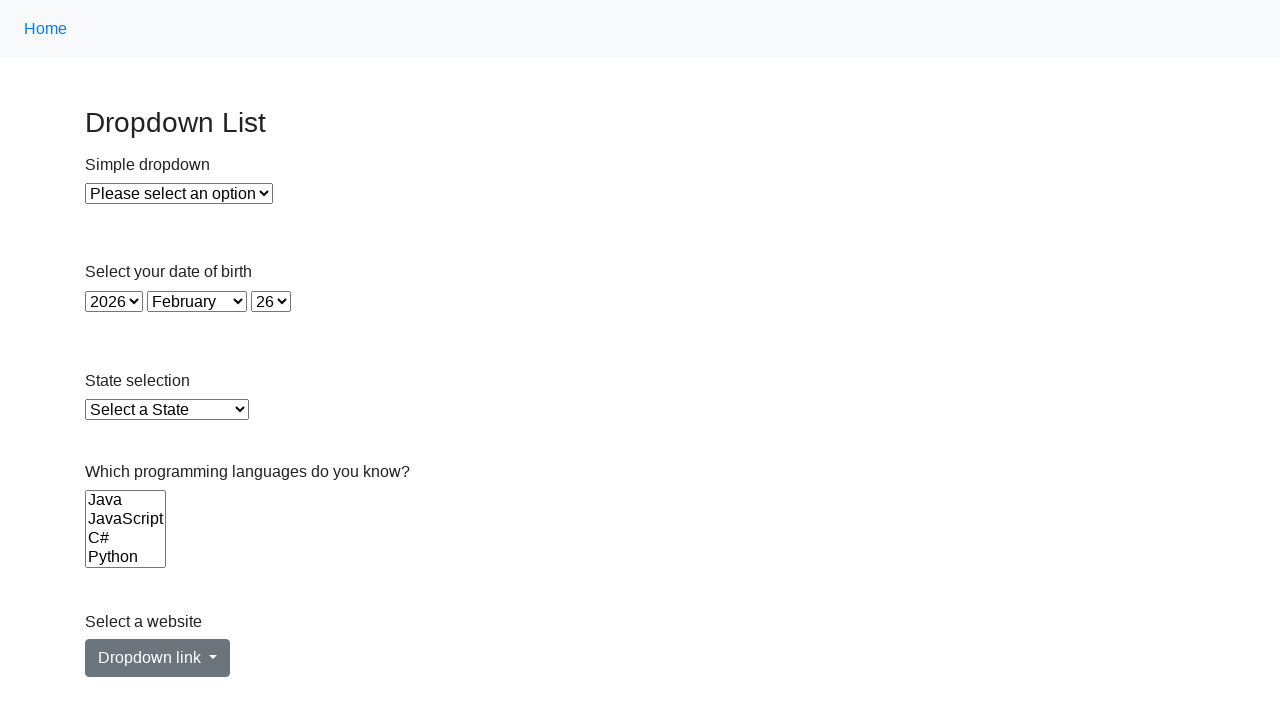

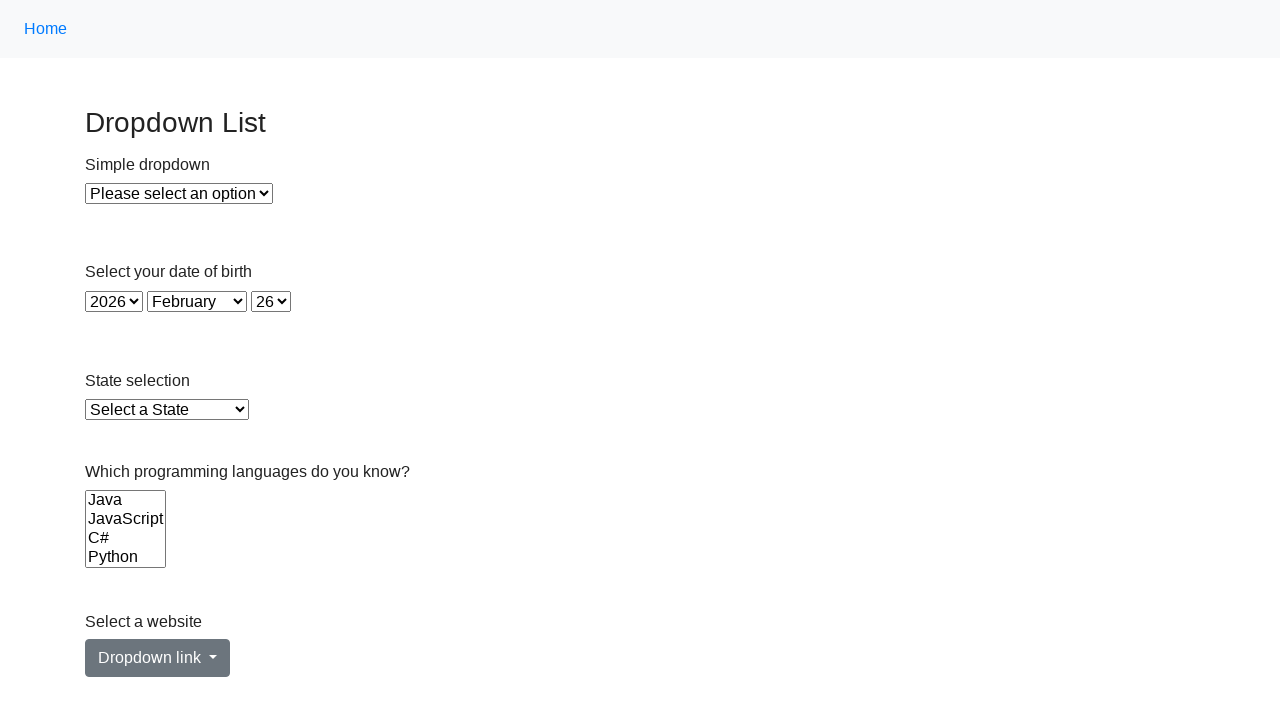